Tests navigation on W3Schools SQL tutorial by clicking the first "Next" button and verifying the page title changes to "SQL Syntax"

Starting URL: https://www.w3schools.com/sql/sql_intro.asp

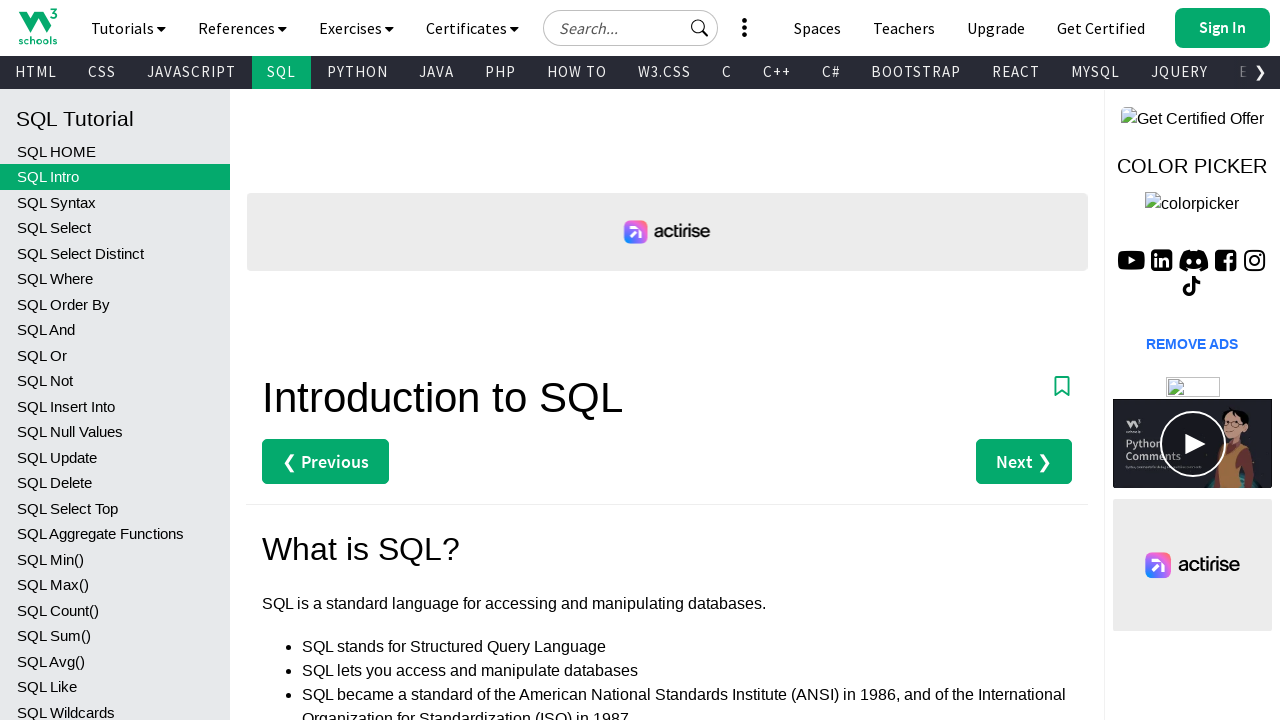

Clicked the first 'Next' button on SQL Introduction page at (1024, 462) on #main > div:nth-child(3) > a:nth-child(2)
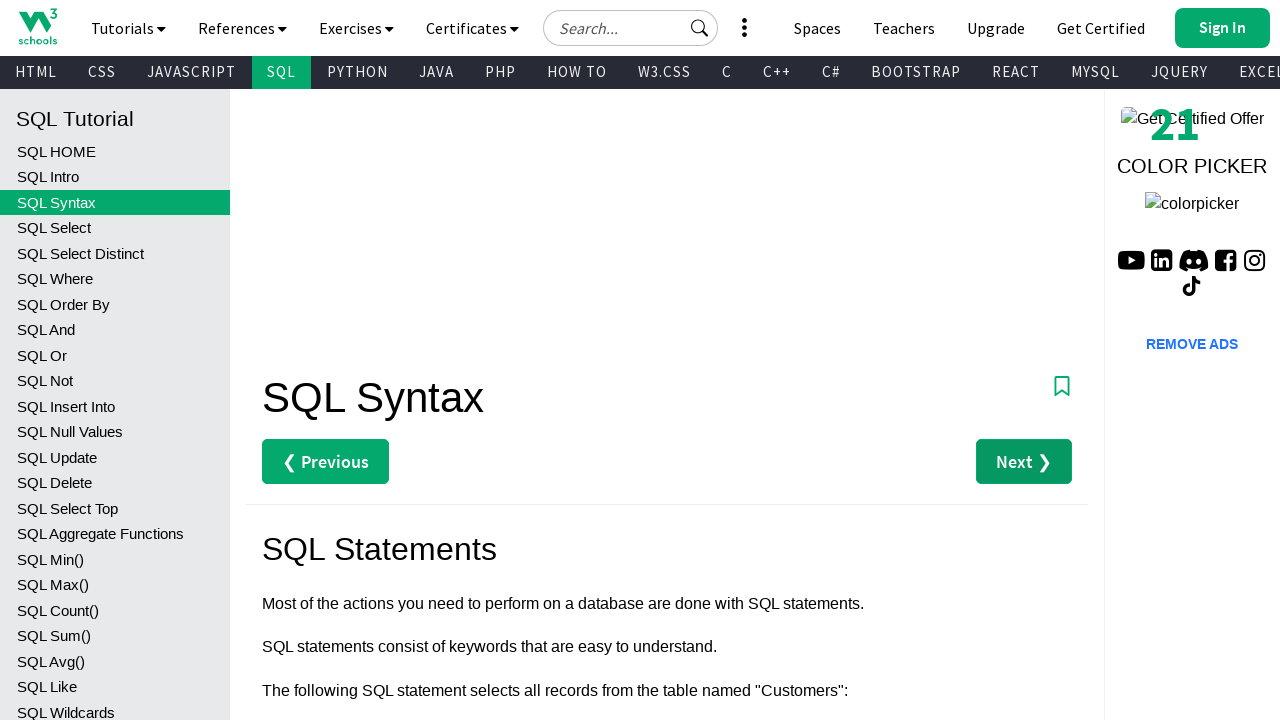

Page loaded and DOM content became interactive
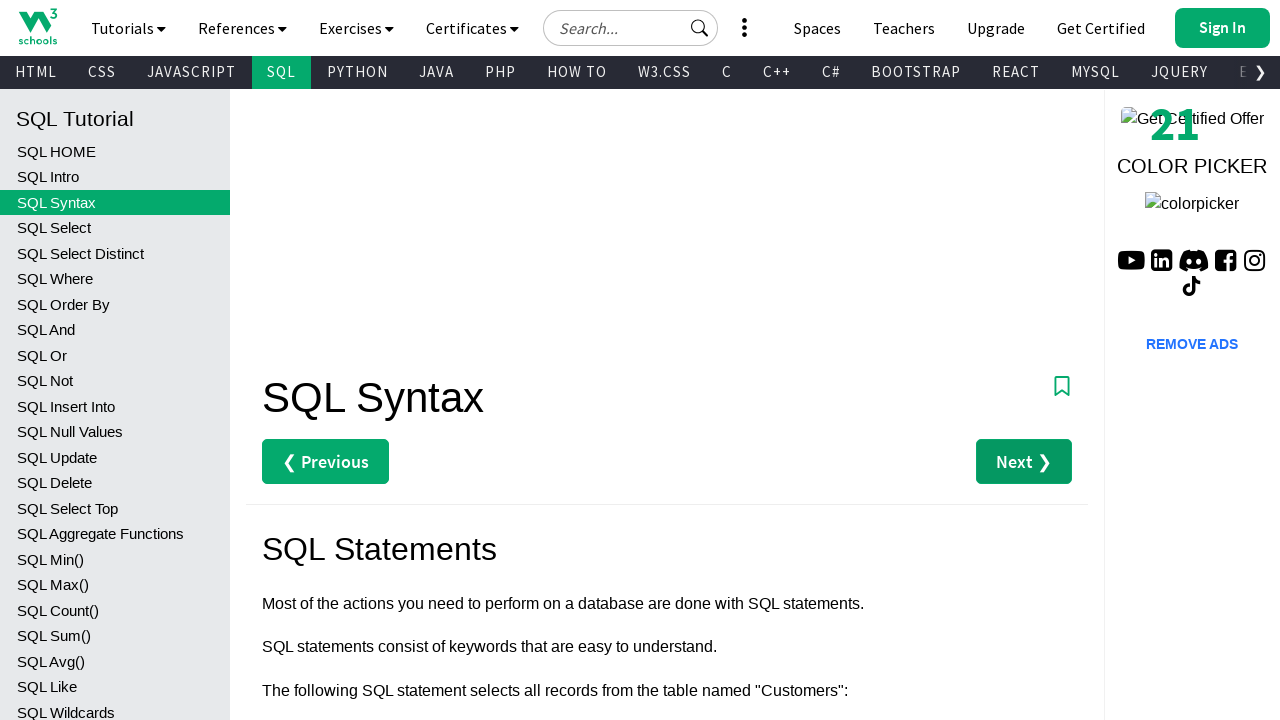

Verified page title is 'SQL Syntax'
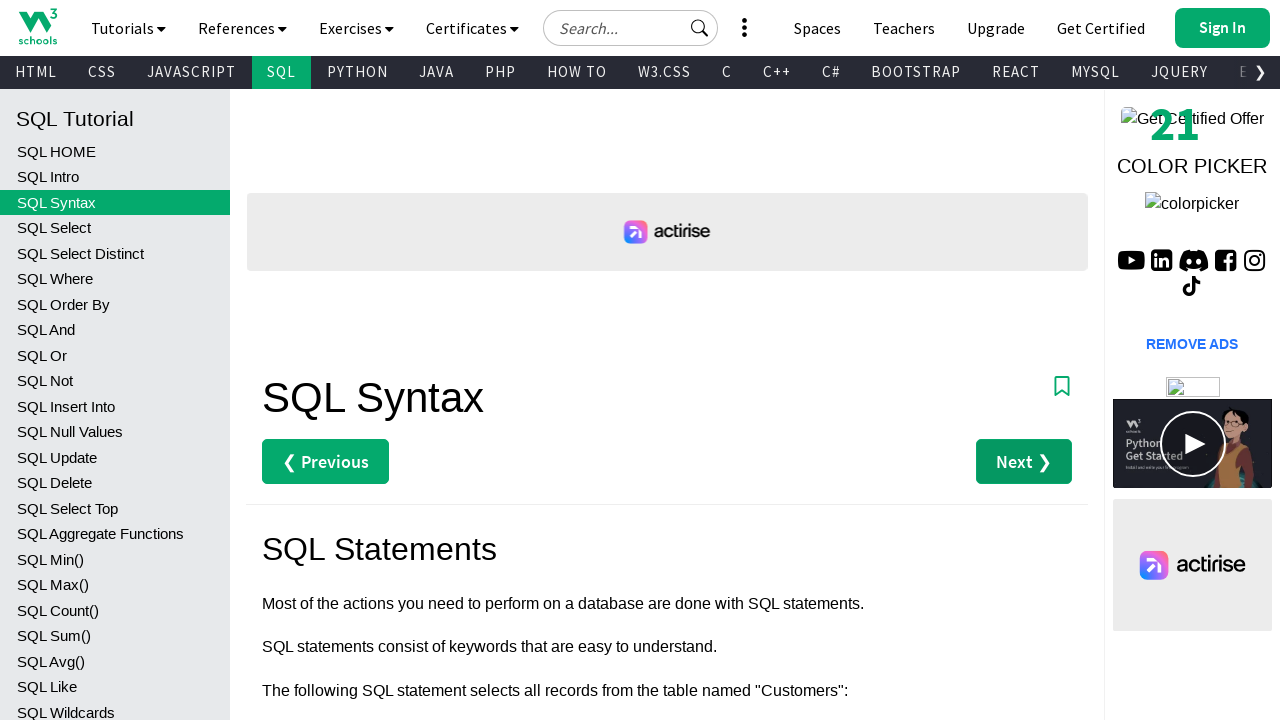

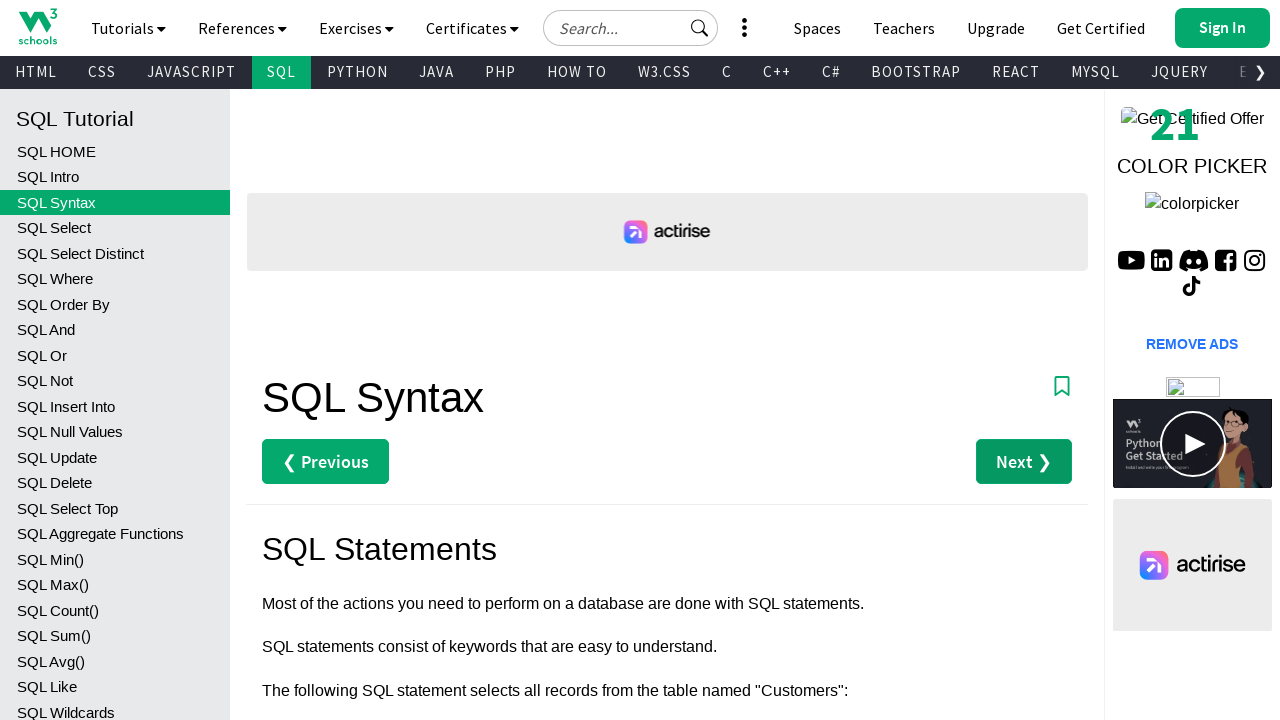